Navigates to the American Express homepage and verifies the page loads by checking the page title and current URL are accessible.

Starting URL: http://www.americanexpress.com

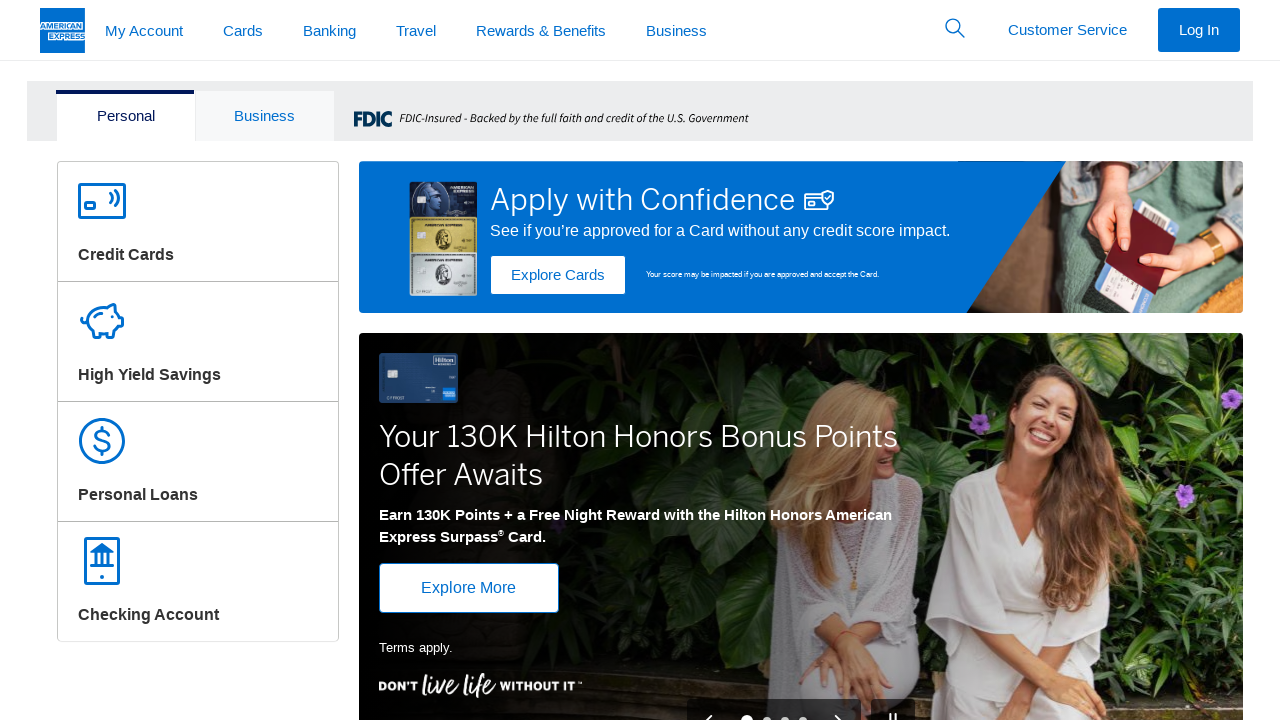

Waited for page to reach domcontentloaded state
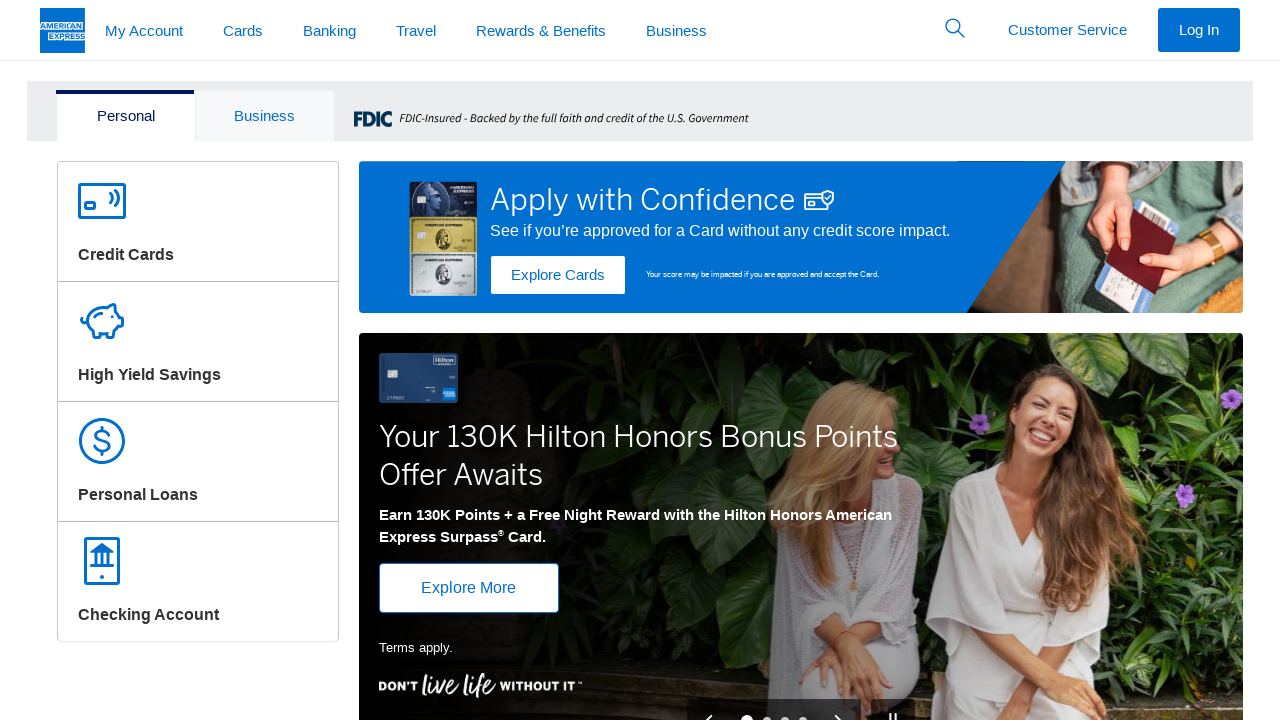

Retrieved page title: American Express Credit Cards, Rewards & Banking
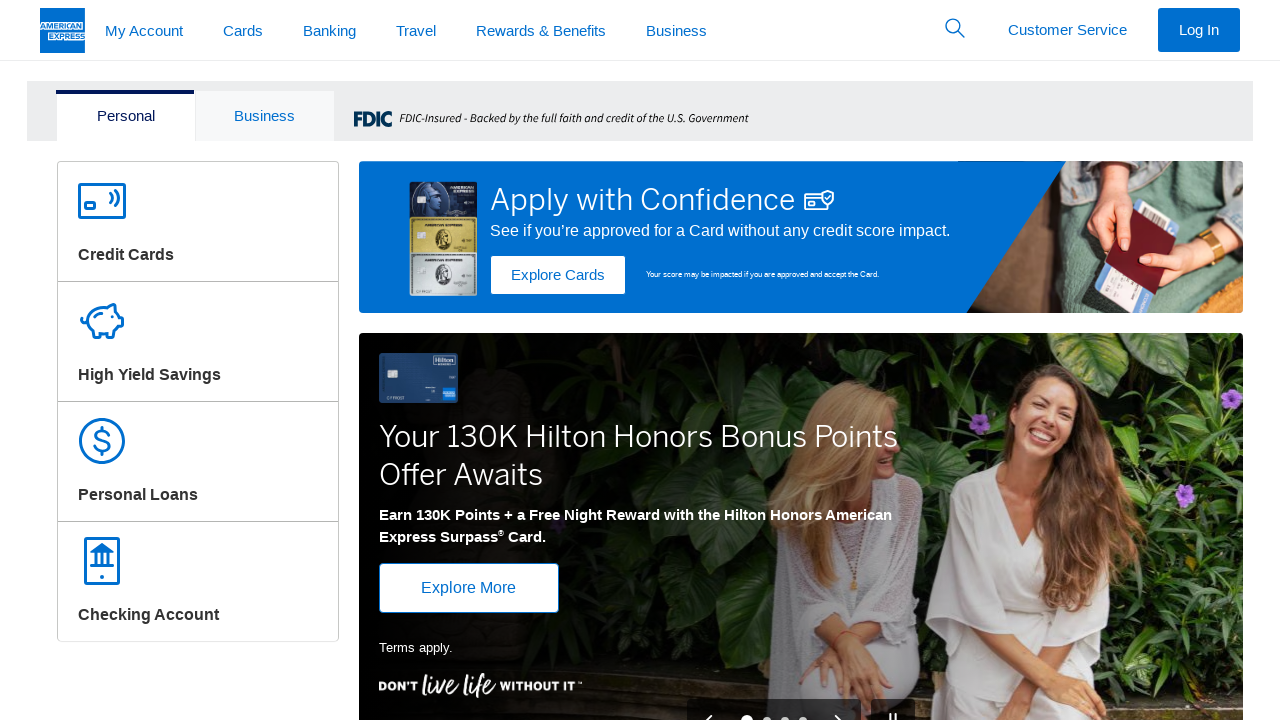

Retrieved current URL: https://www.americanexpress.com/
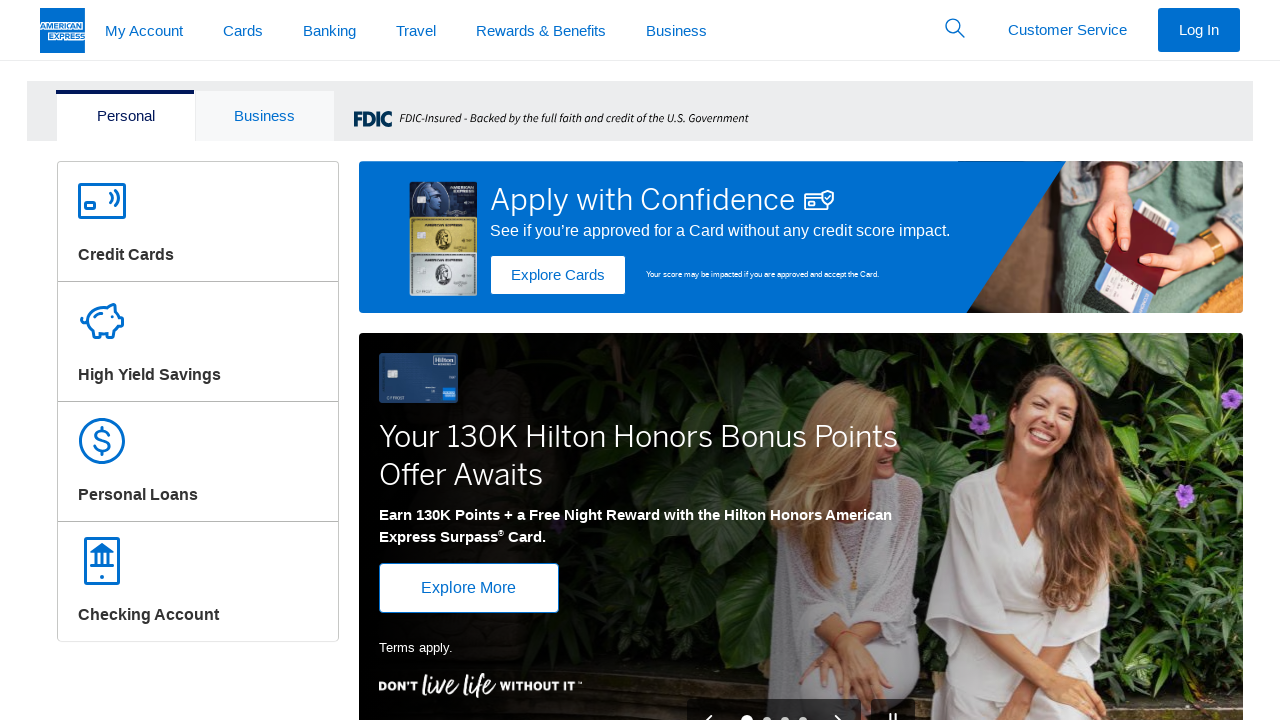

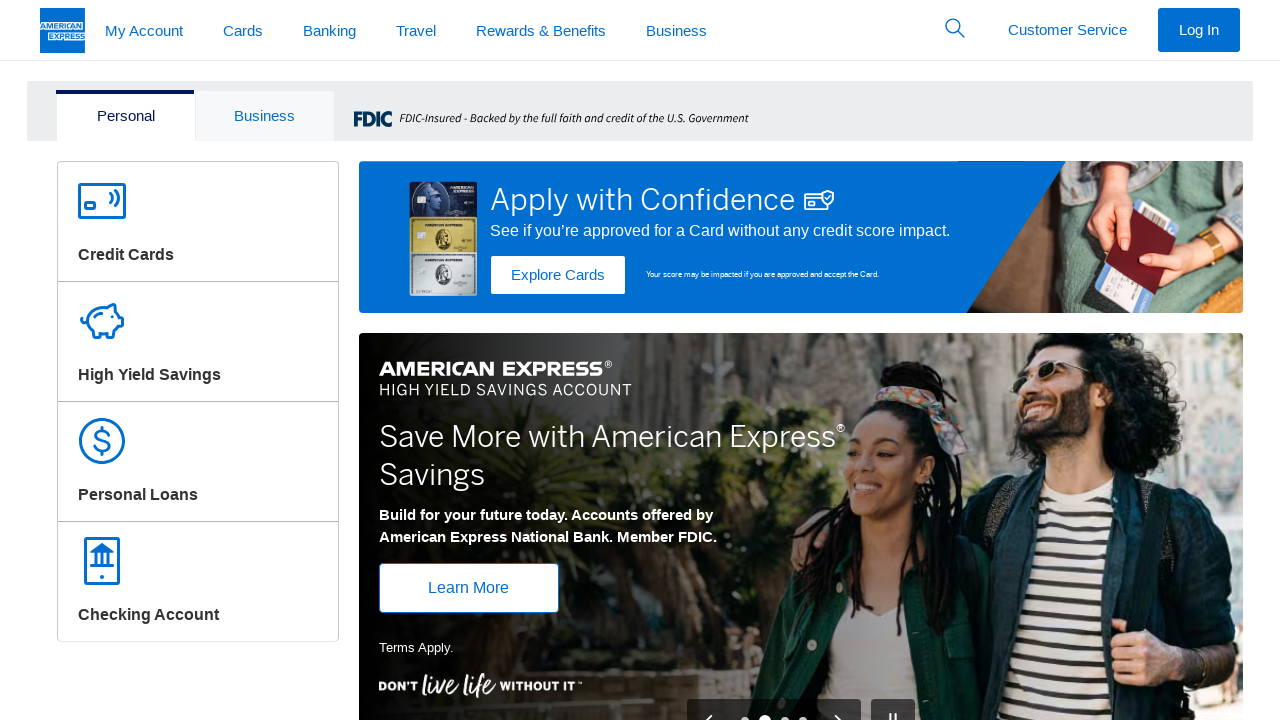